Navigates to a GitHub user profile page and clicks on a repository link

Starting URL: https://github.com/ahmadansariyan

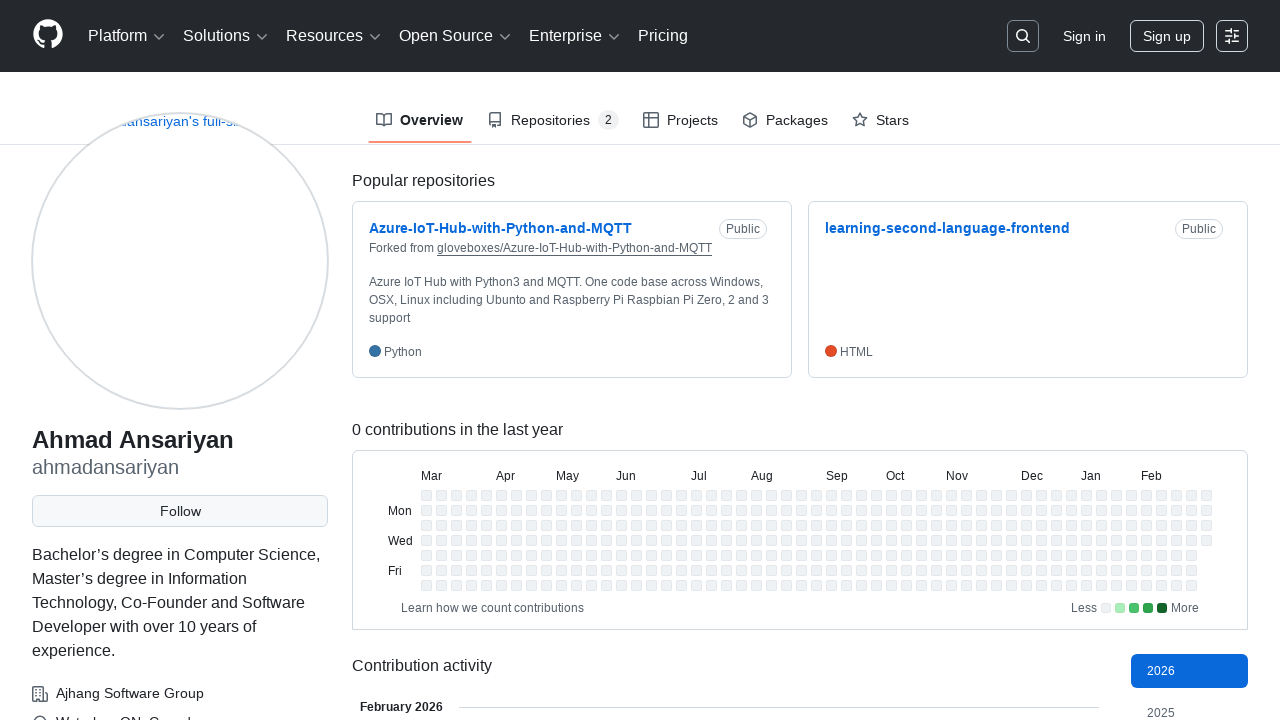

Navigated to GitHub user profile at https://github.com/ahmadansariyan
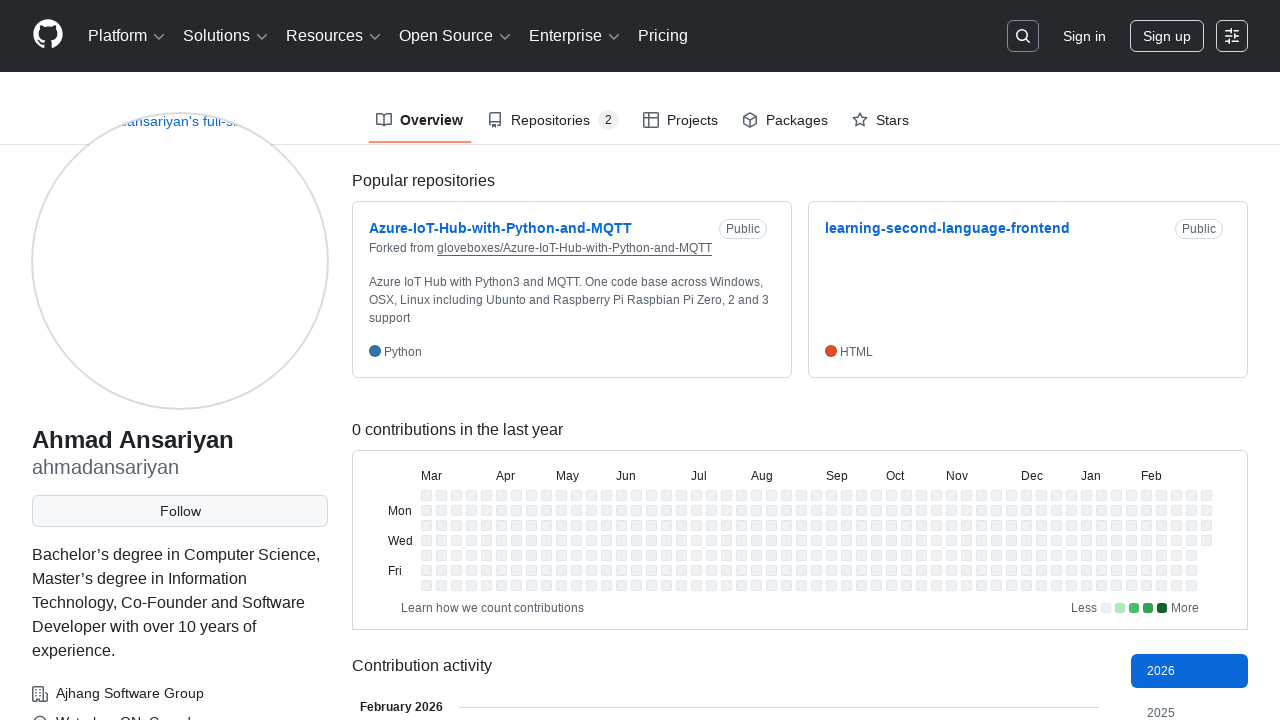

Retrieved all anchor tags from the profile page
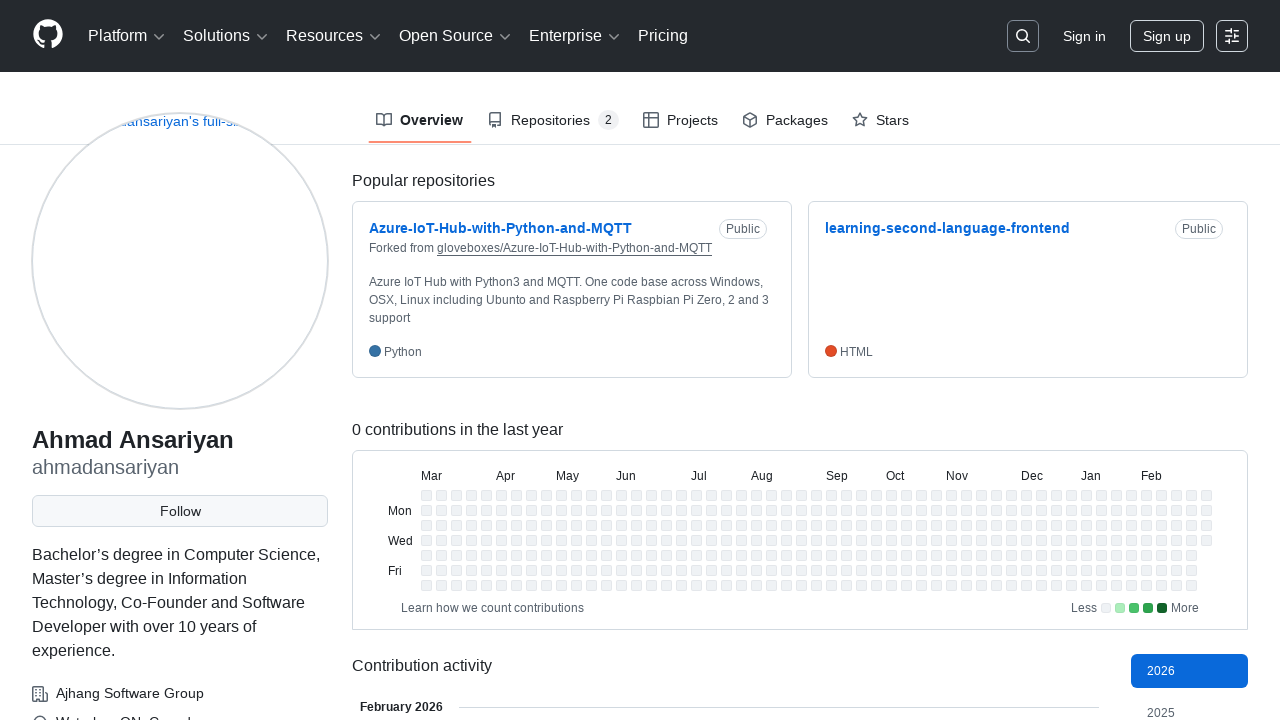

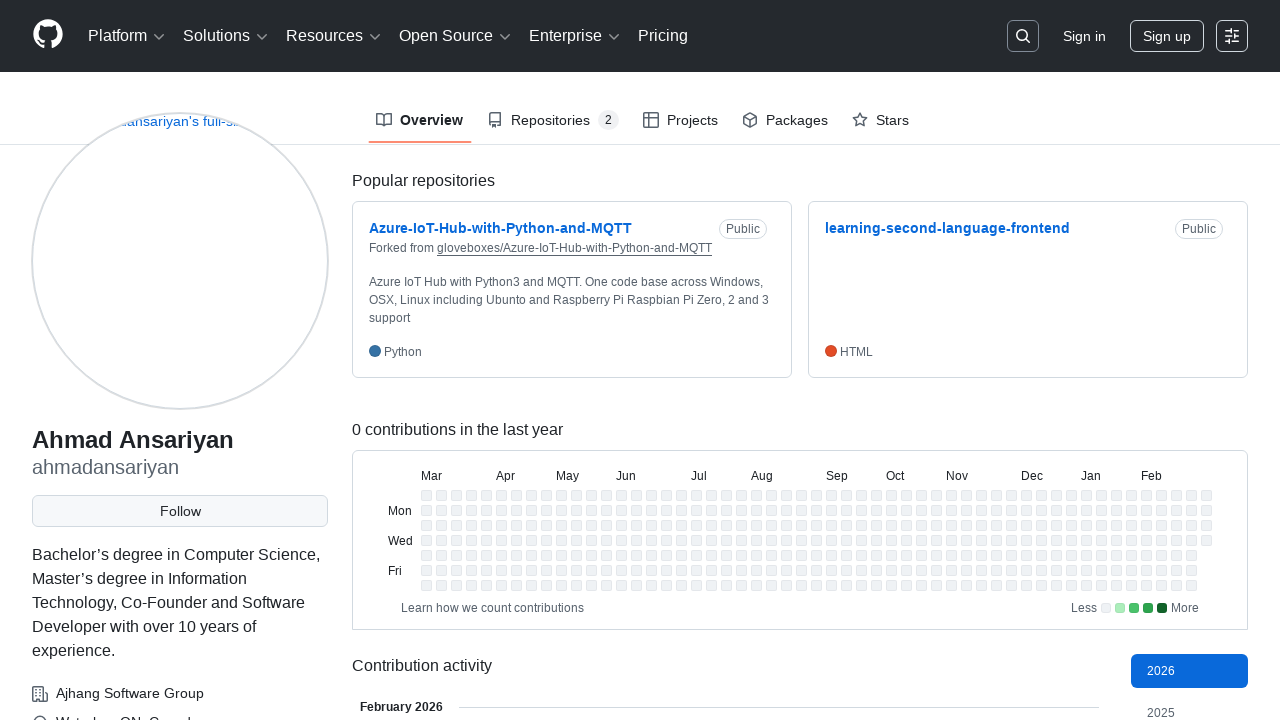